Tests double-click functionality on W3Schools tryit editor by entering text in a field and double-clicking a button to copy the text to another field

Starting URL: https://www.w3schools.com/tags/tryit.asp?filename=tryhtml5_ev_ondblclick3

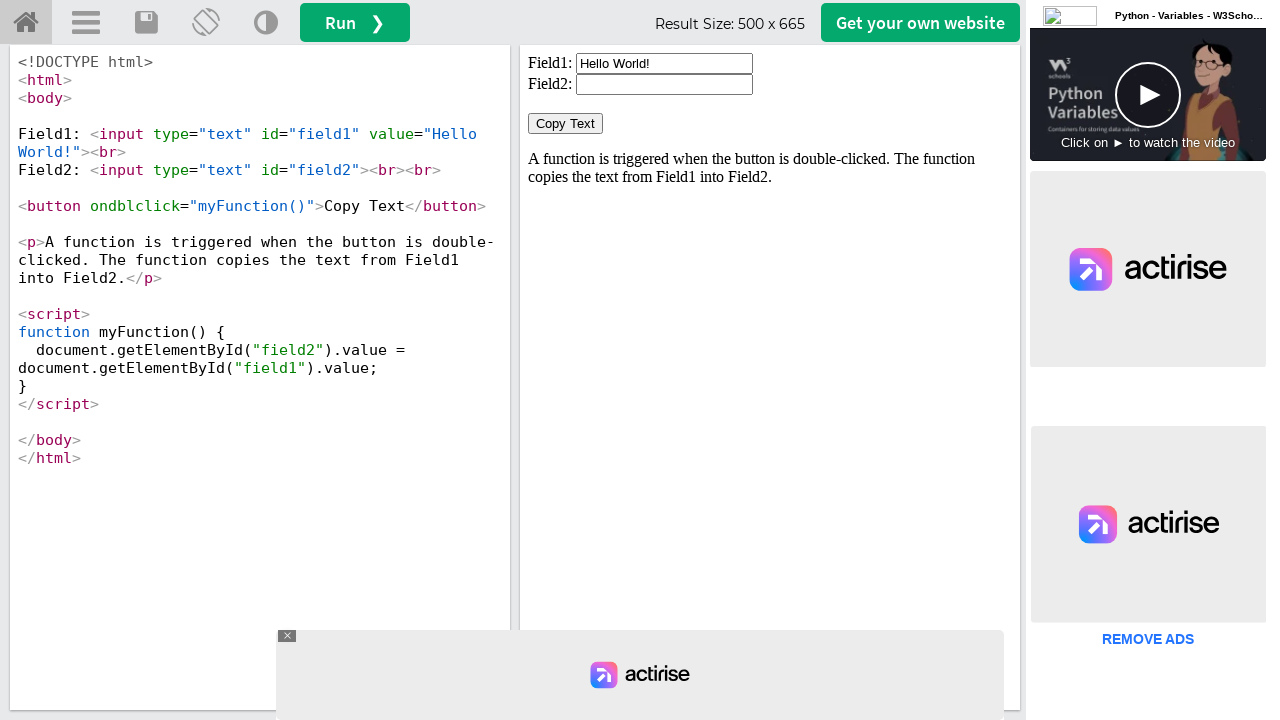

Located iframe#iframeResult containing the demo
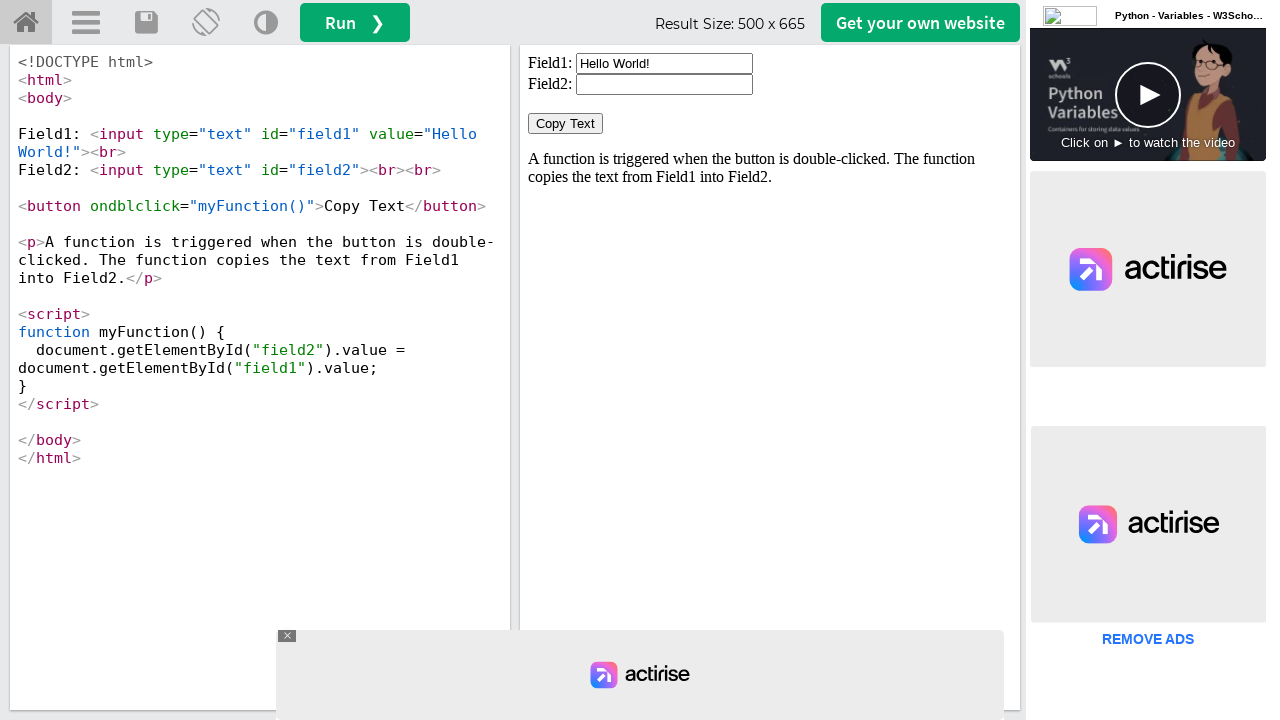

Cleared the first input field on iframe#iframeResult >> internal:control=enter-frame >> xpath=//input[@id='field1
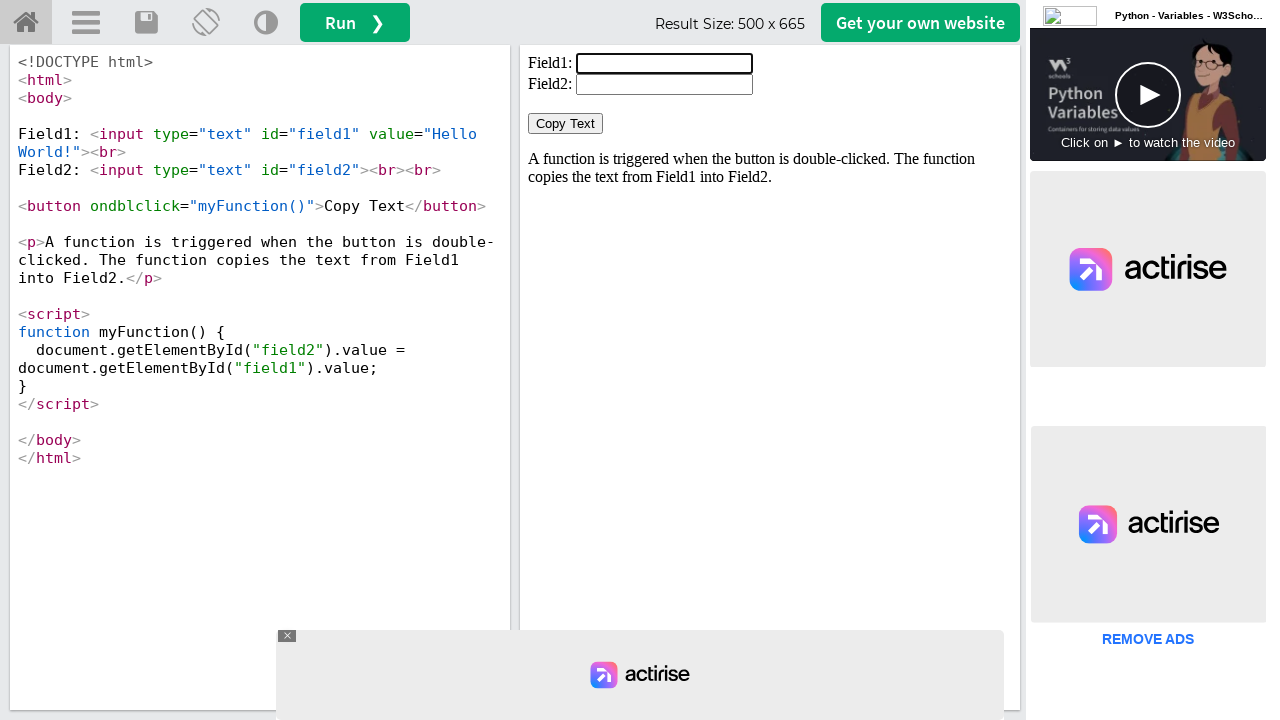

Filled first input field with 'Welcome' on iframe#iframeResult >> internal:control=enter-frame >> xpath=//input[@id='field1
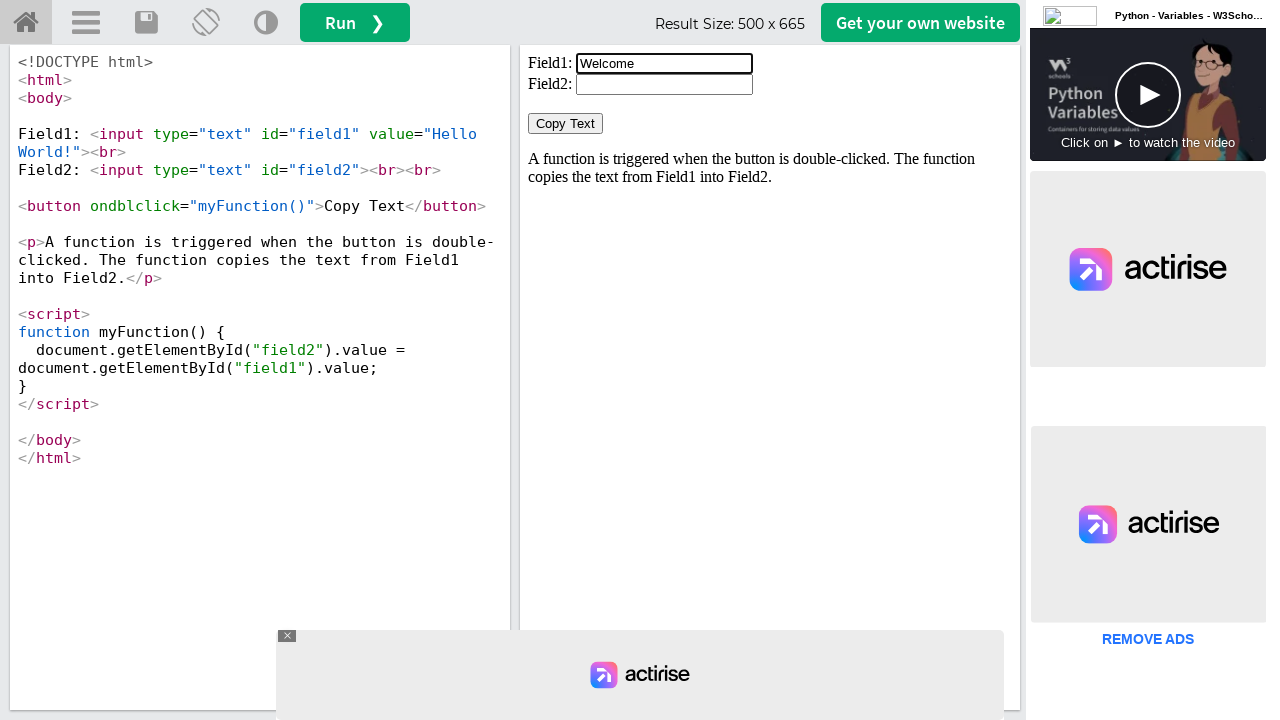

Double-clicked the 'Copy Text' button at (566, 124) on iframe#iframeResult >> internal:control=enter-frame >> xpath=//button[normalize-
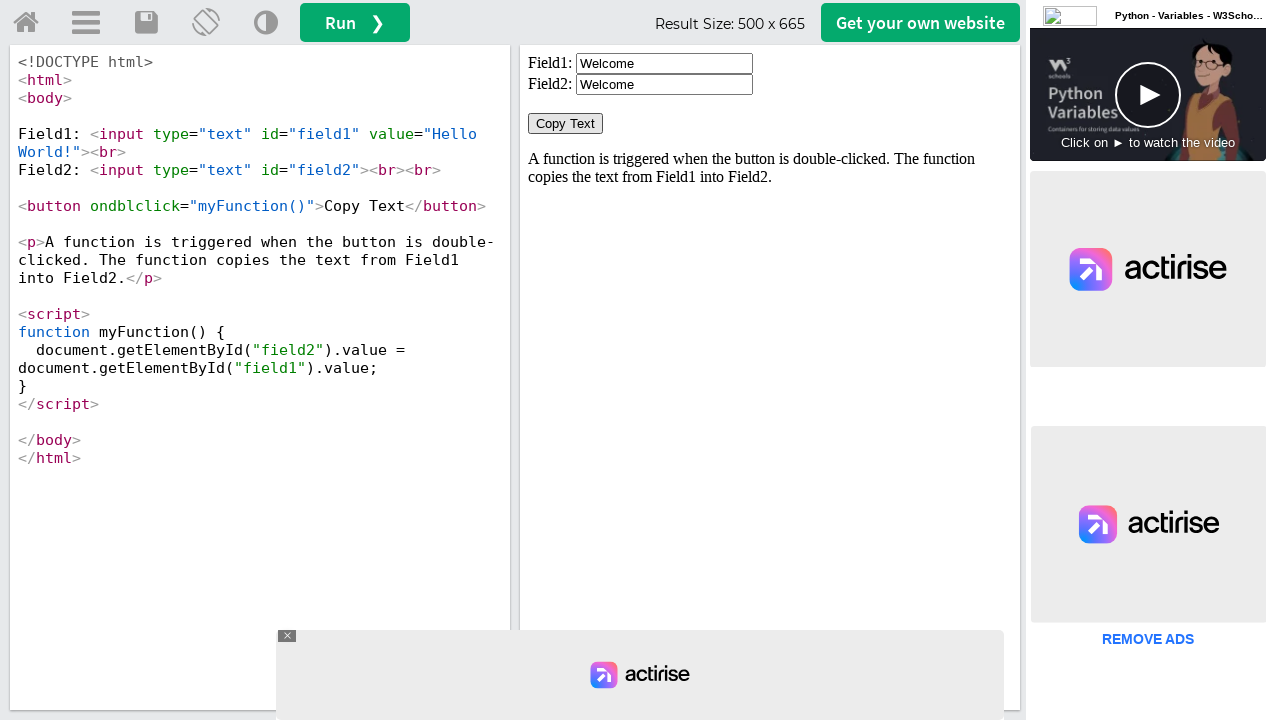

Retrieved text from second input field
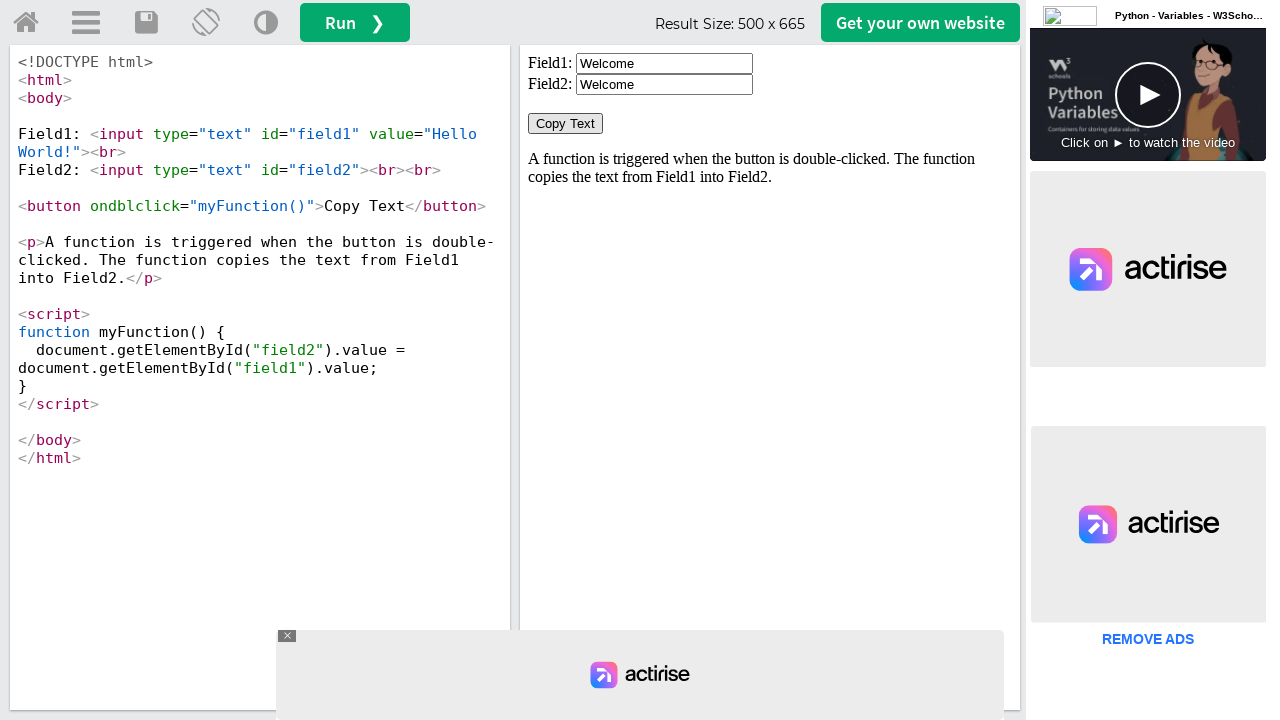

Verified that 'Welcome' was successfully copied to field2
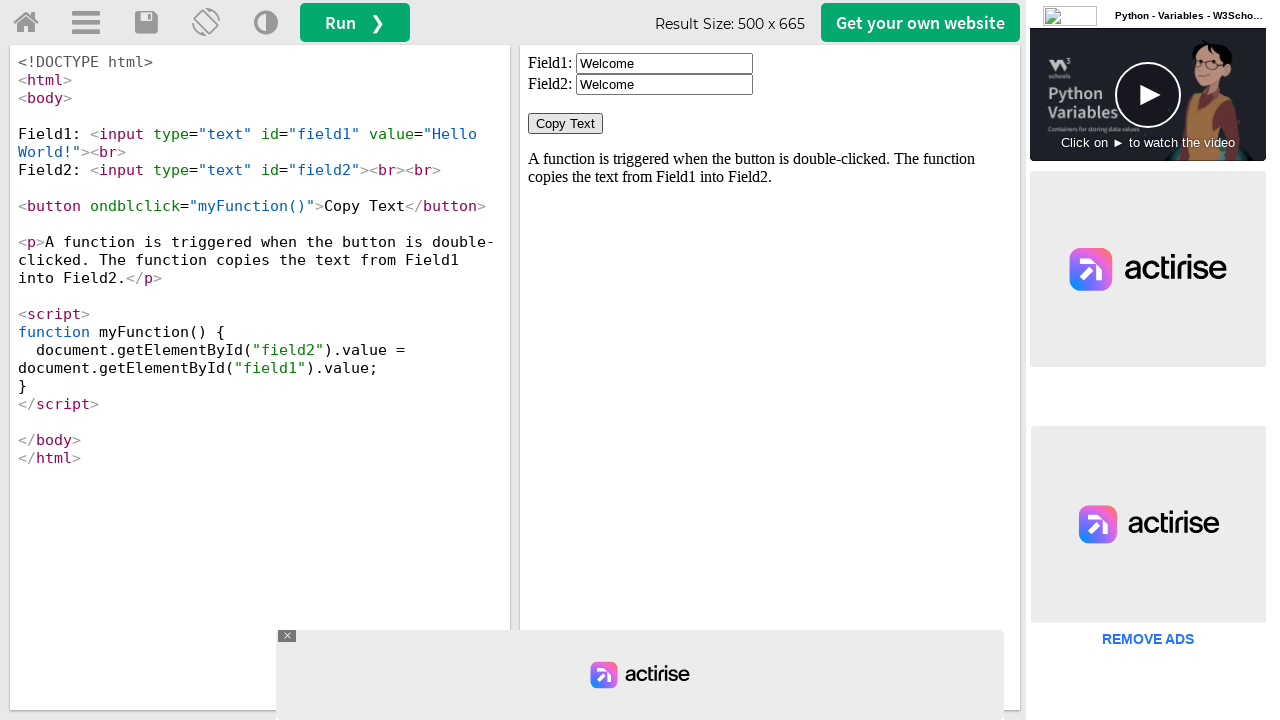

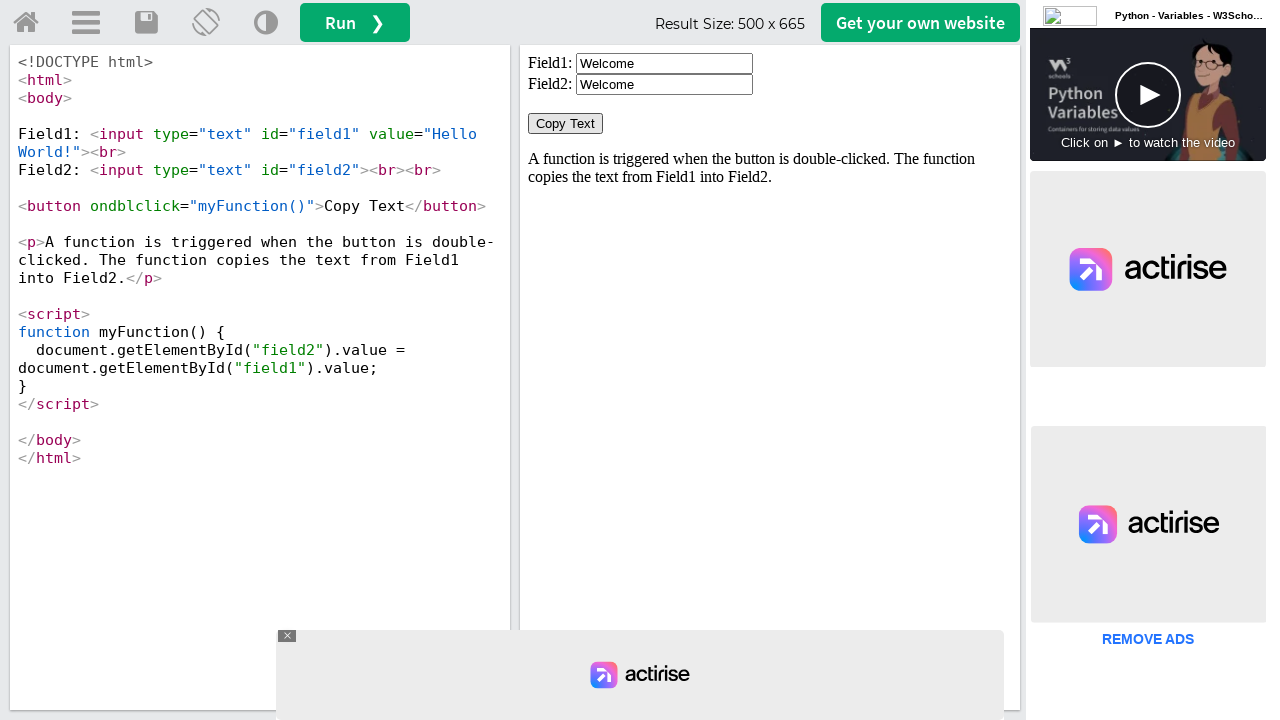